Tests filling the second input field of a registration form with a last name

Starting URL: http://suninjuly.github.io/registration2.html

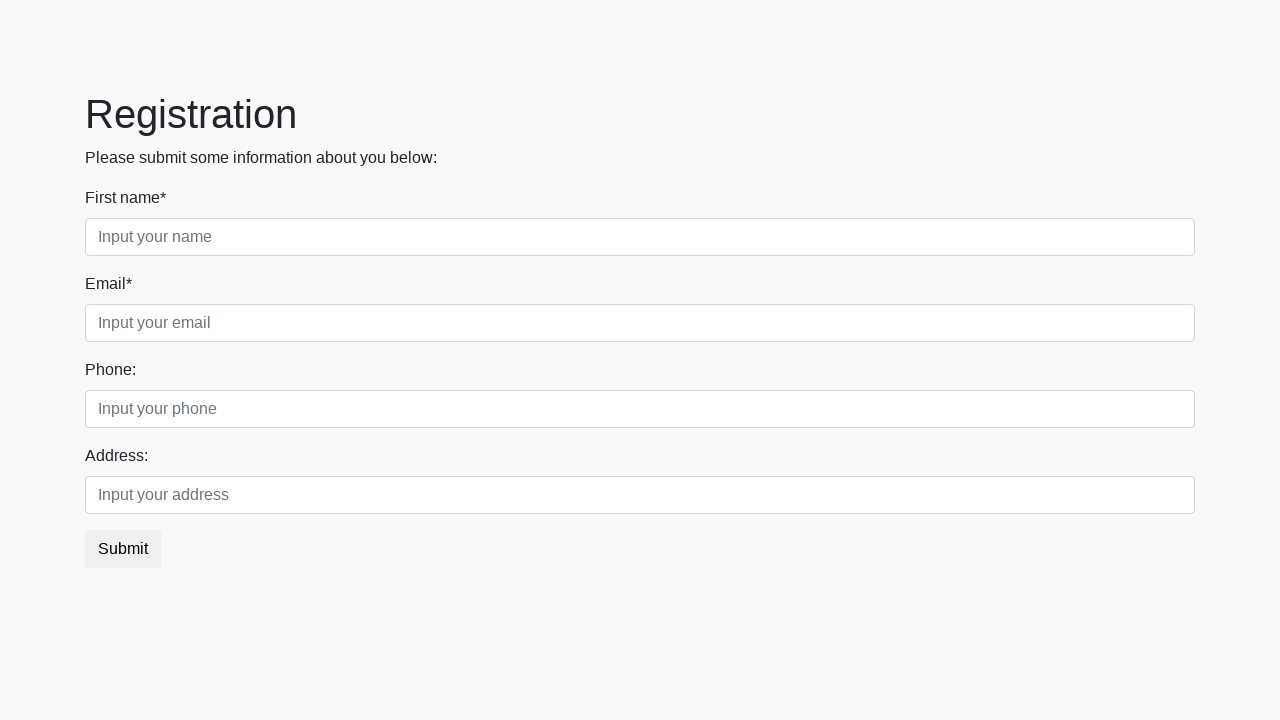

Filled second input field with last name 'Romanow' on div:nth-child(2) .second
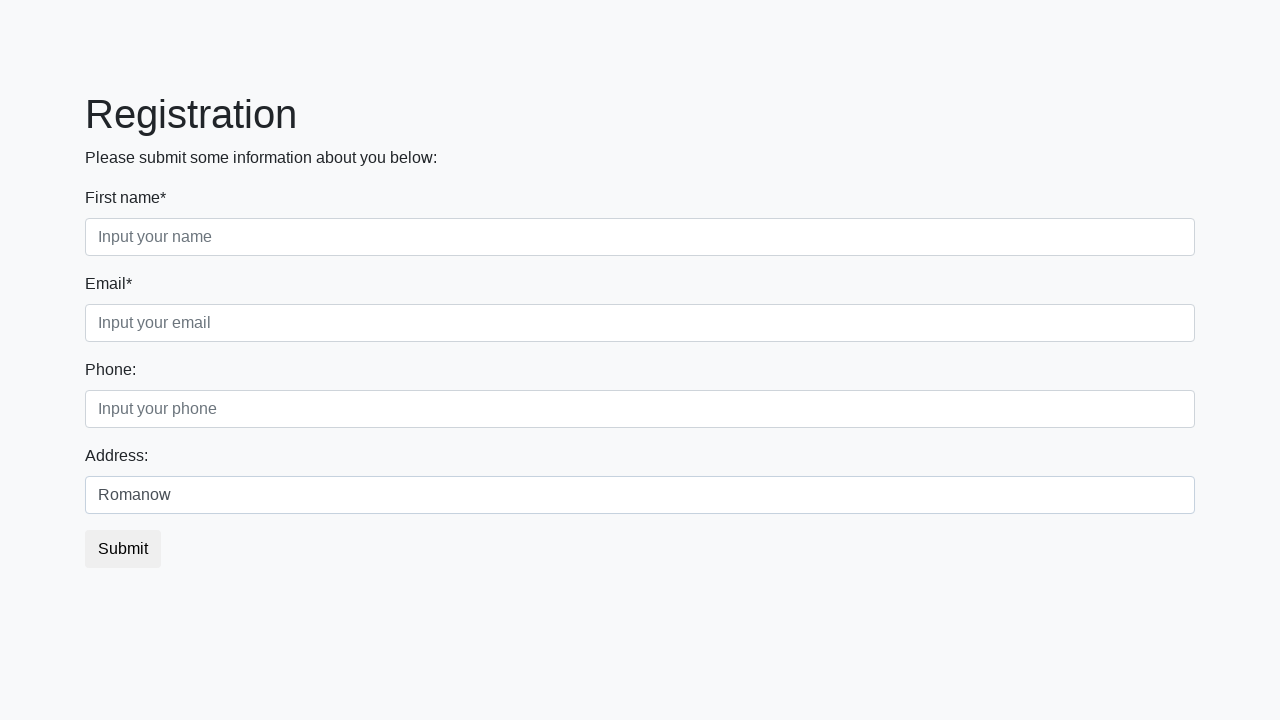

Verified second input field is present and filled
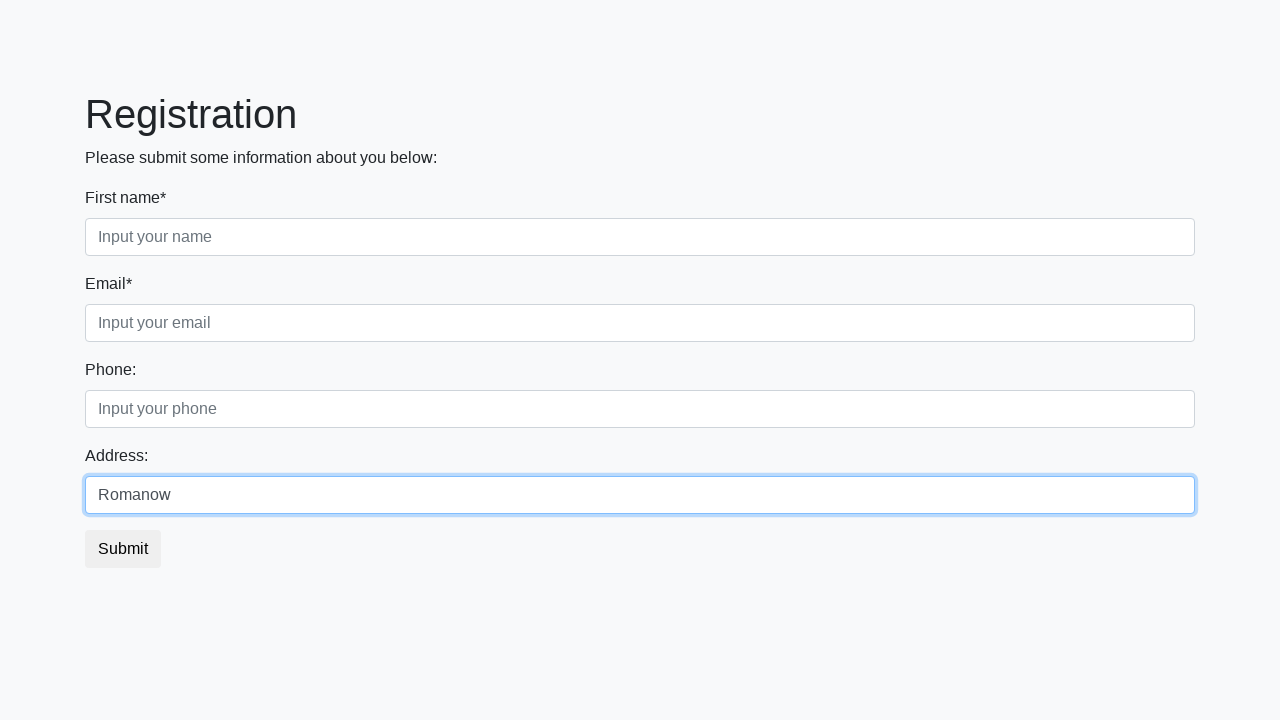

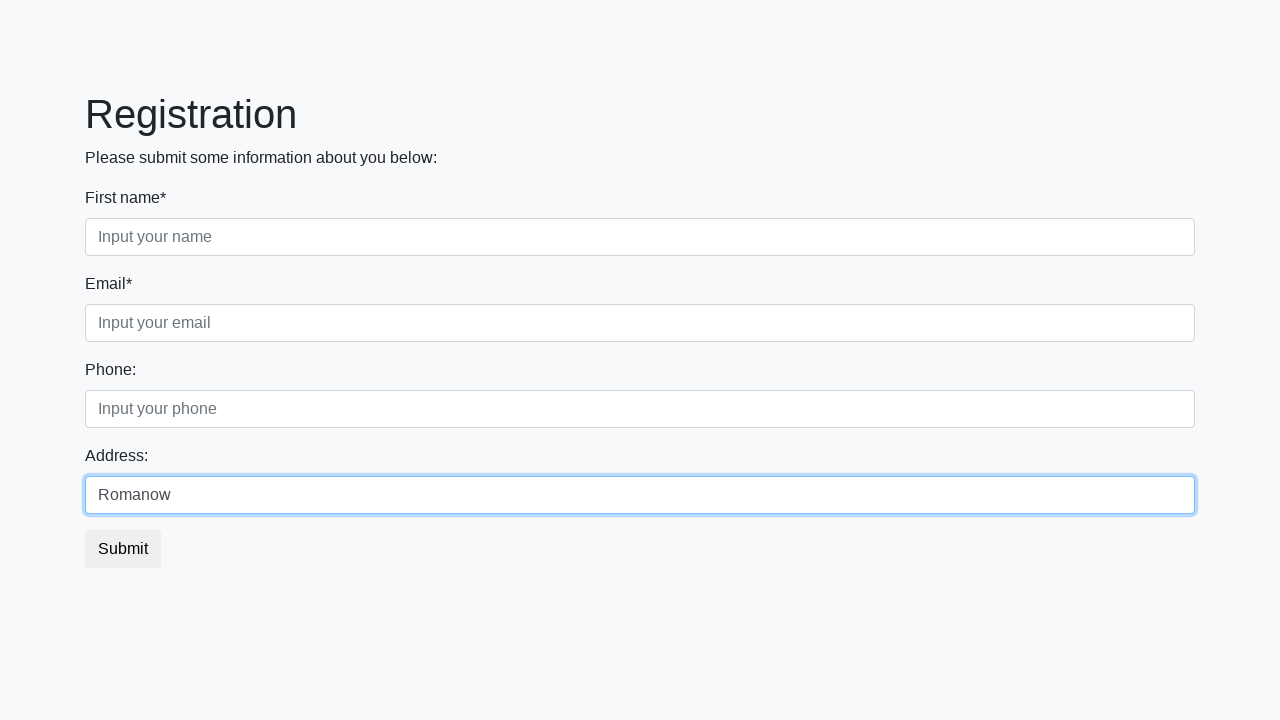